Tests form validation when phone number is less than minimum length (9 digits), verifying the form does not submit.

Starting URL: https://demoqa.com/automation-practice-form

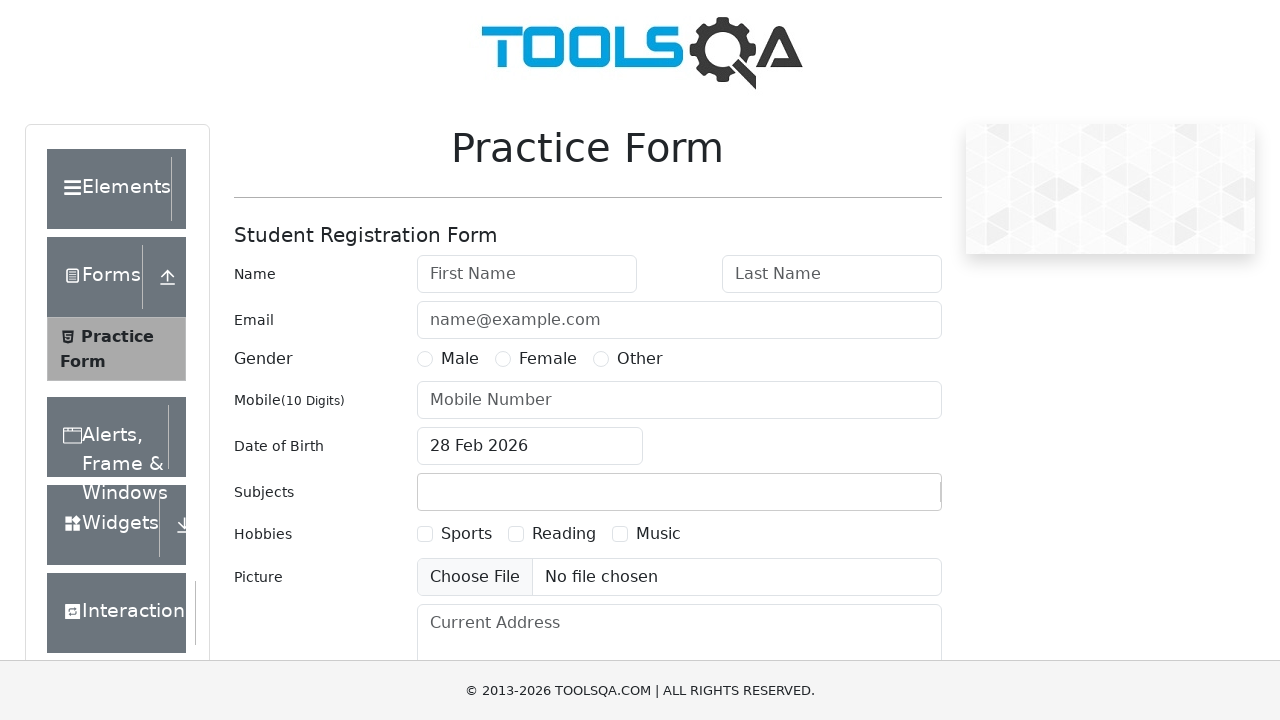

Filled first name field with 'Kate' on #firstName
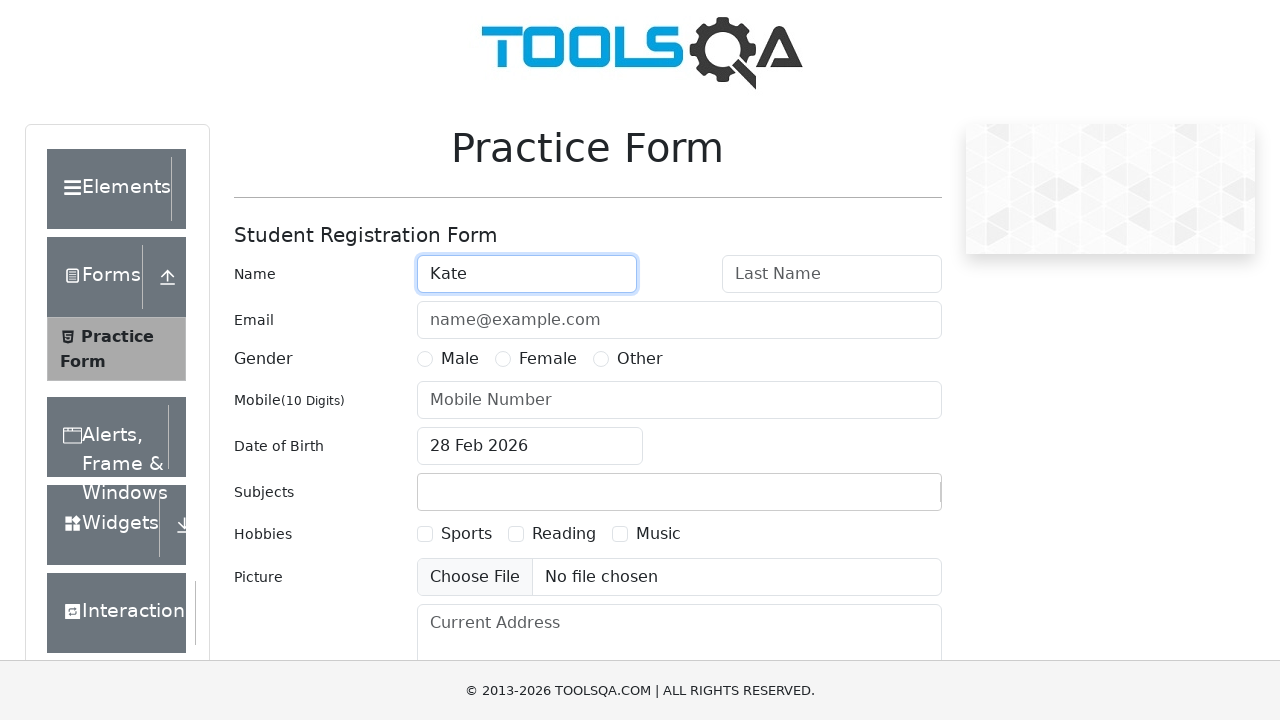

Filled last name field with 'Shulinina' on #lastName
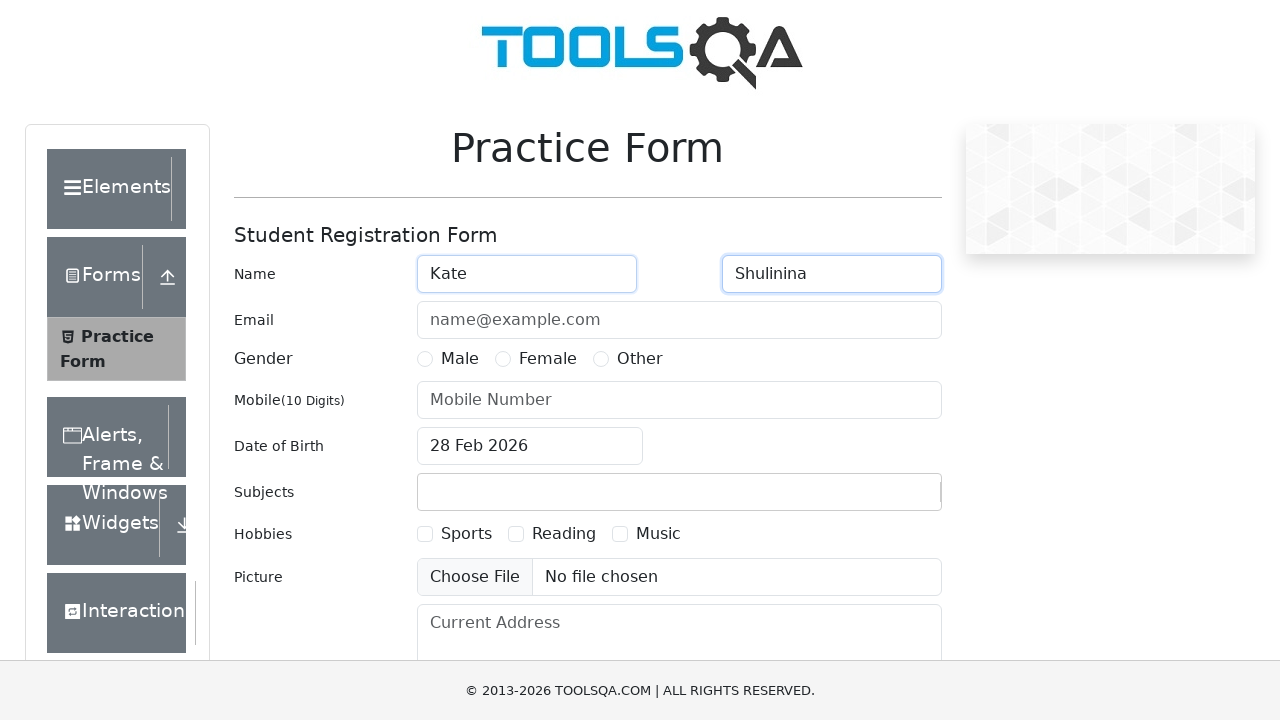

Selected Female gender option at (548, 359) on text=Female
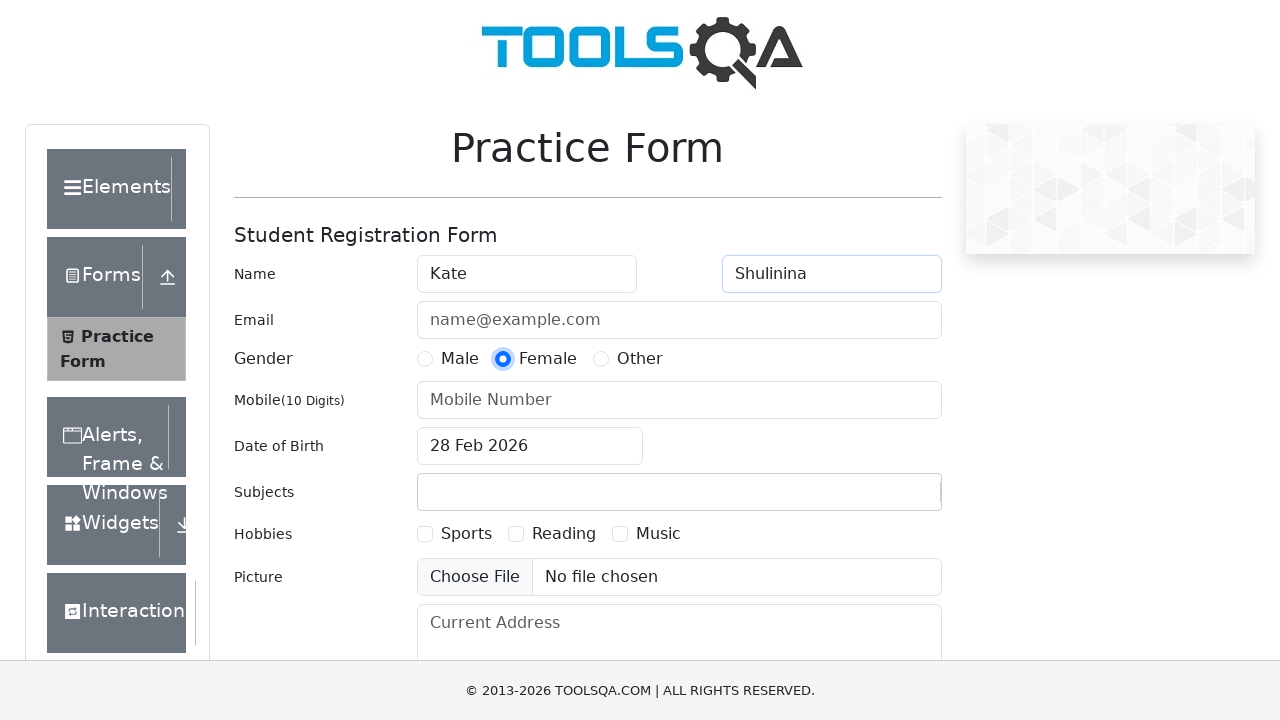

Filled phone number field with 9 digits '012345678' (below minimum length of 10) on #userNumber
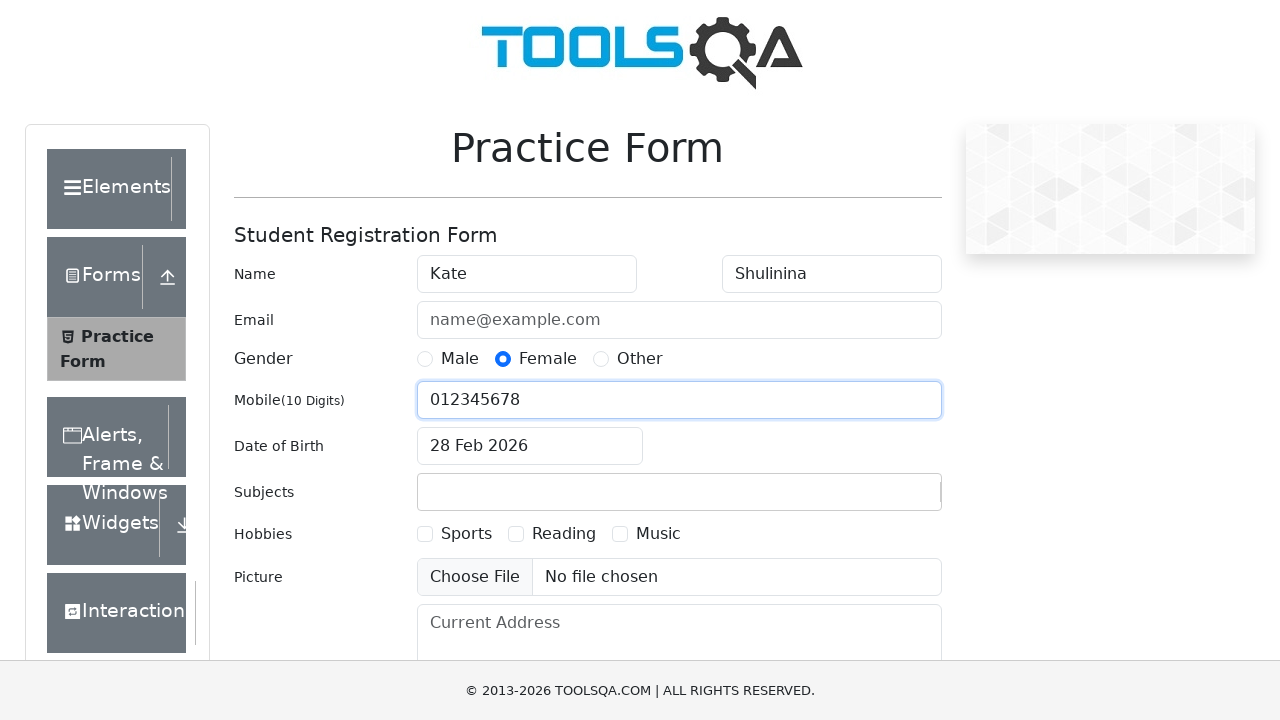

Clicked date of birth input field to open date picker at (530, 446) on #dateOfBirthInput
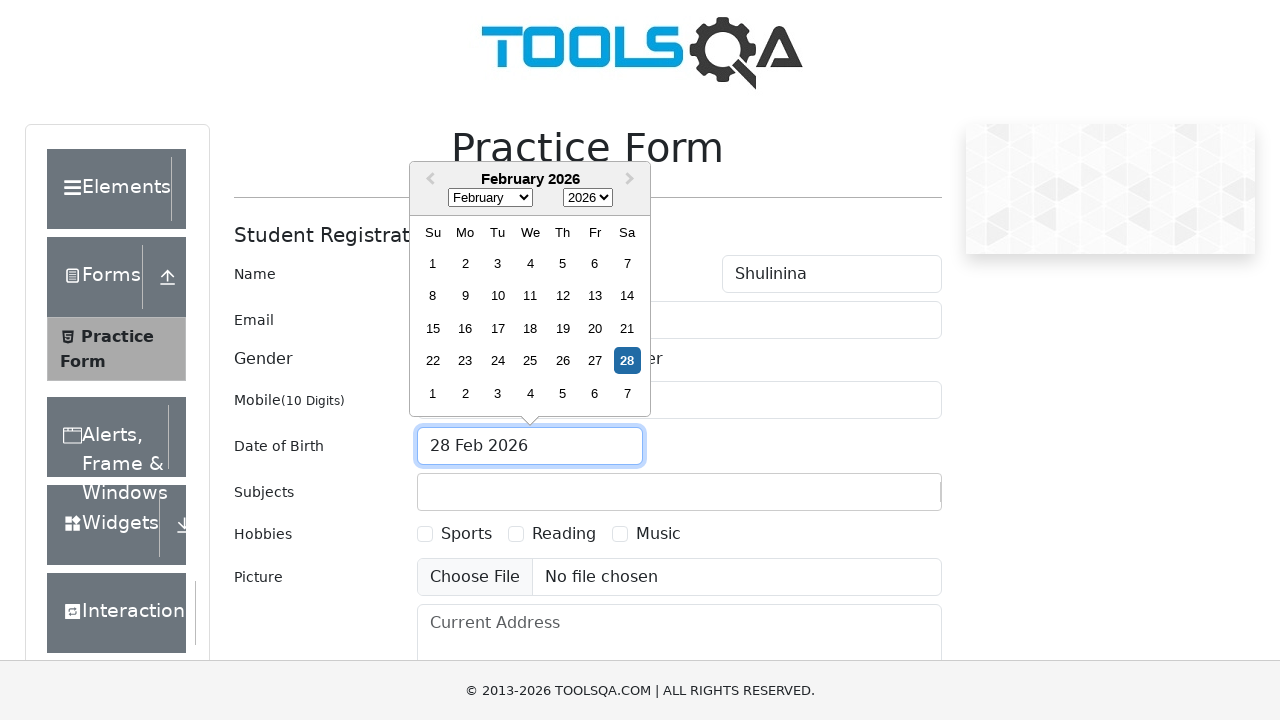

Selected year 1995 from date picker on .react-datepicker__year-select
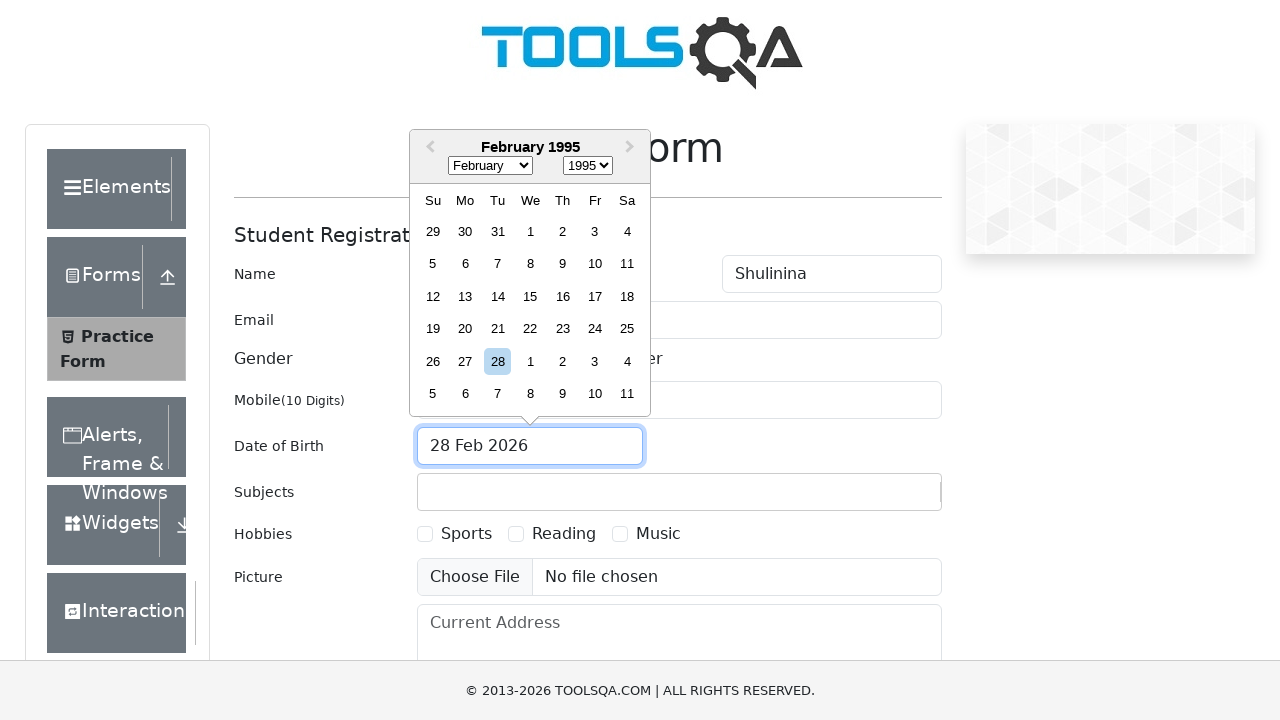

Selected September month from date picker on .react-datepicker__month-select
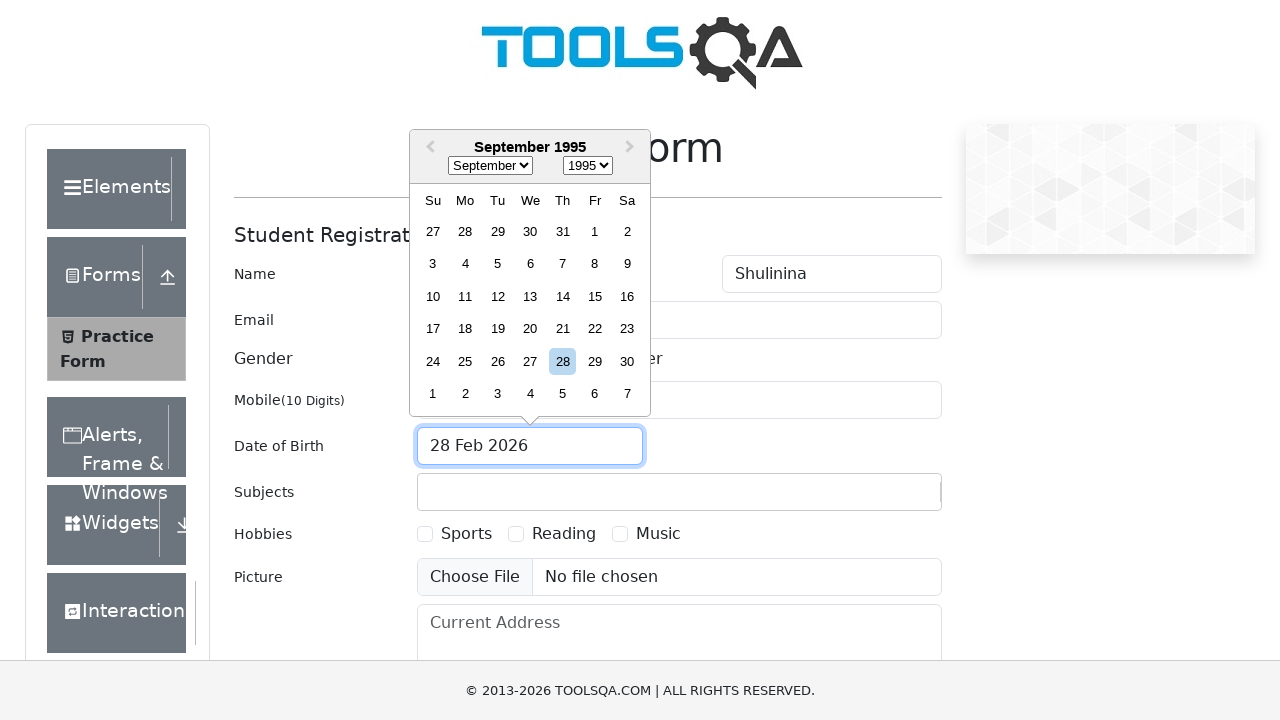

Selected day 6 from date picker, date of birth set to September 6, 1995 at (530, 264) on .react-datepicker__day.react-datepicker__day--006
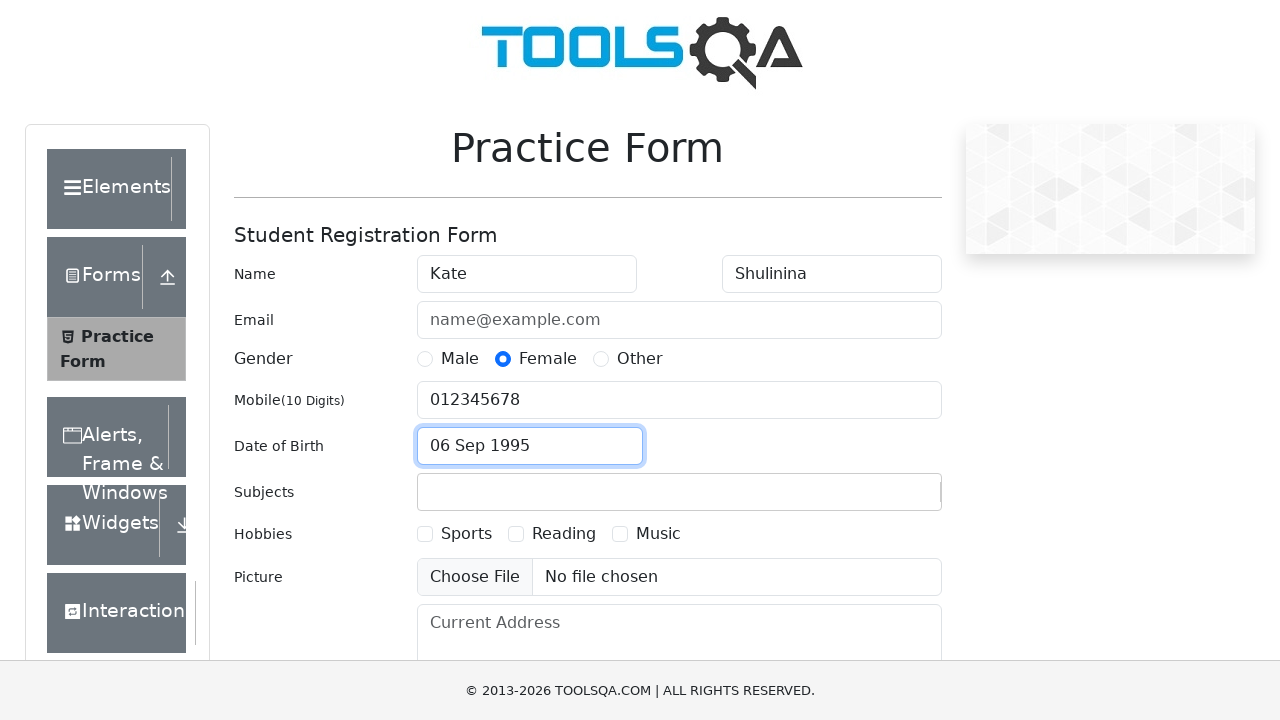

Scrolled submit button into view
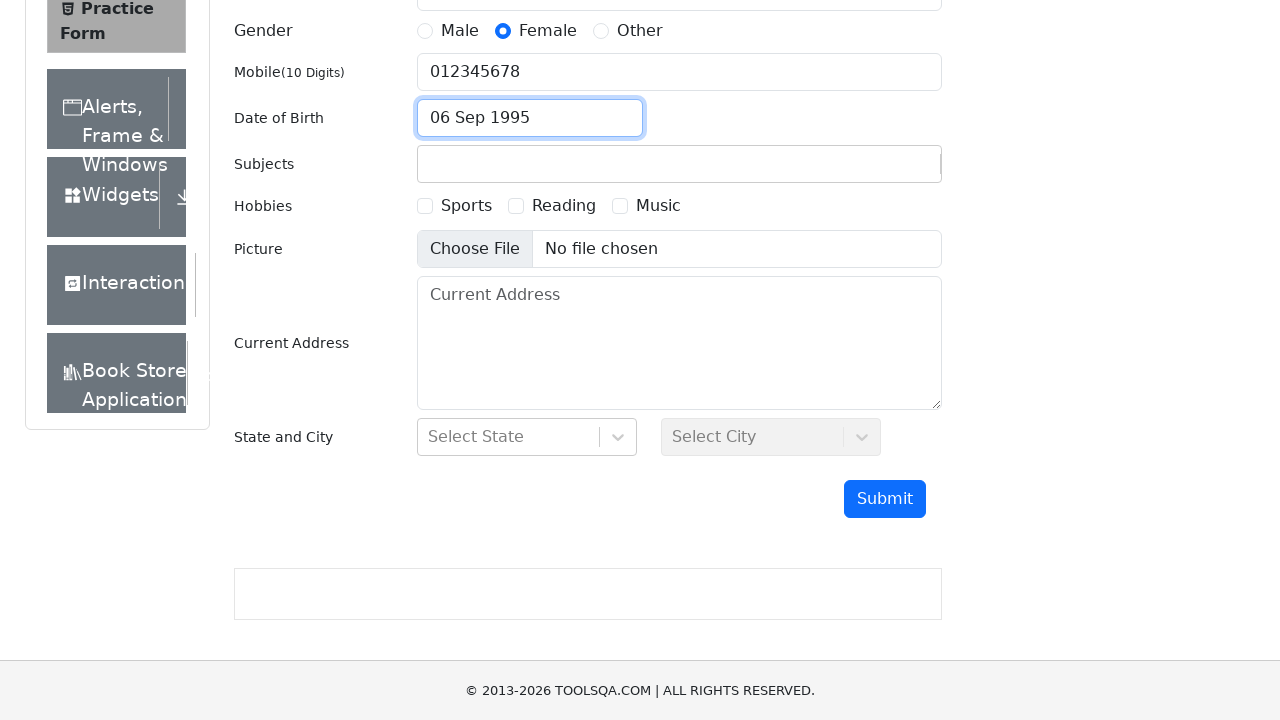

Clicked submit button to attempt form submission with invalid phone number at (885, 499) on #submit
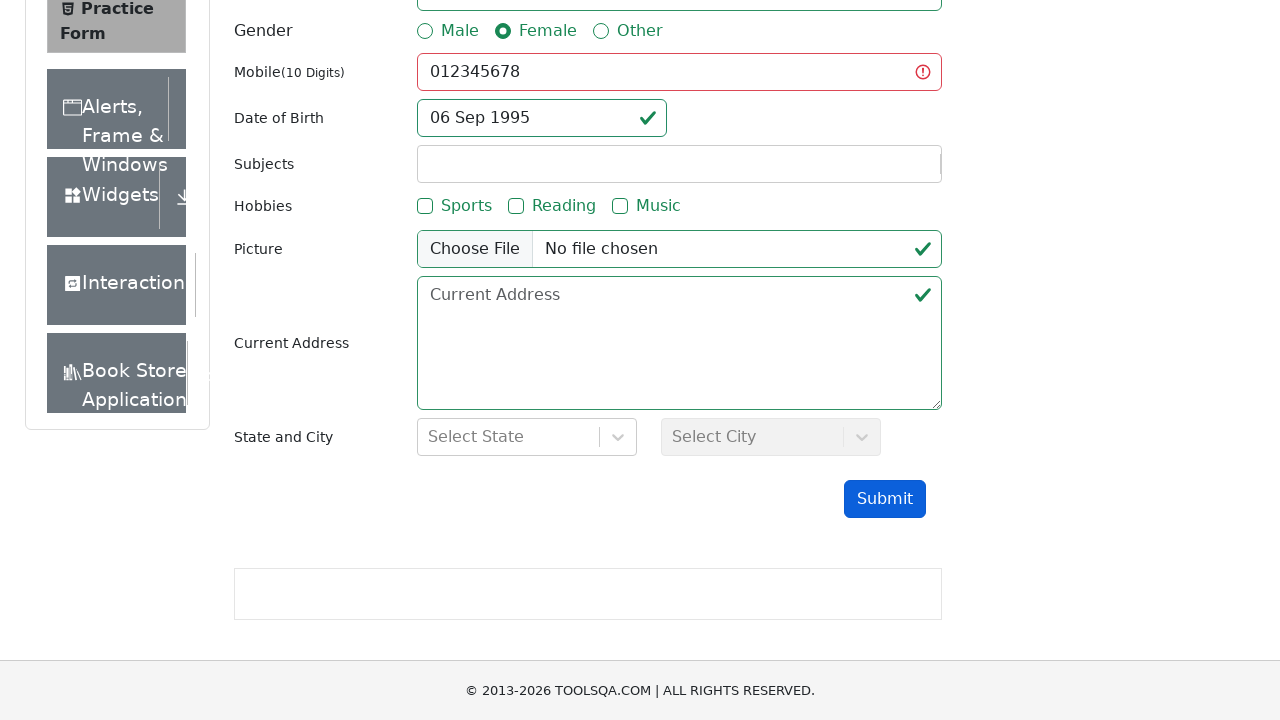

Waited 500ms to verify form validation prevents submission due to invalid phone number length
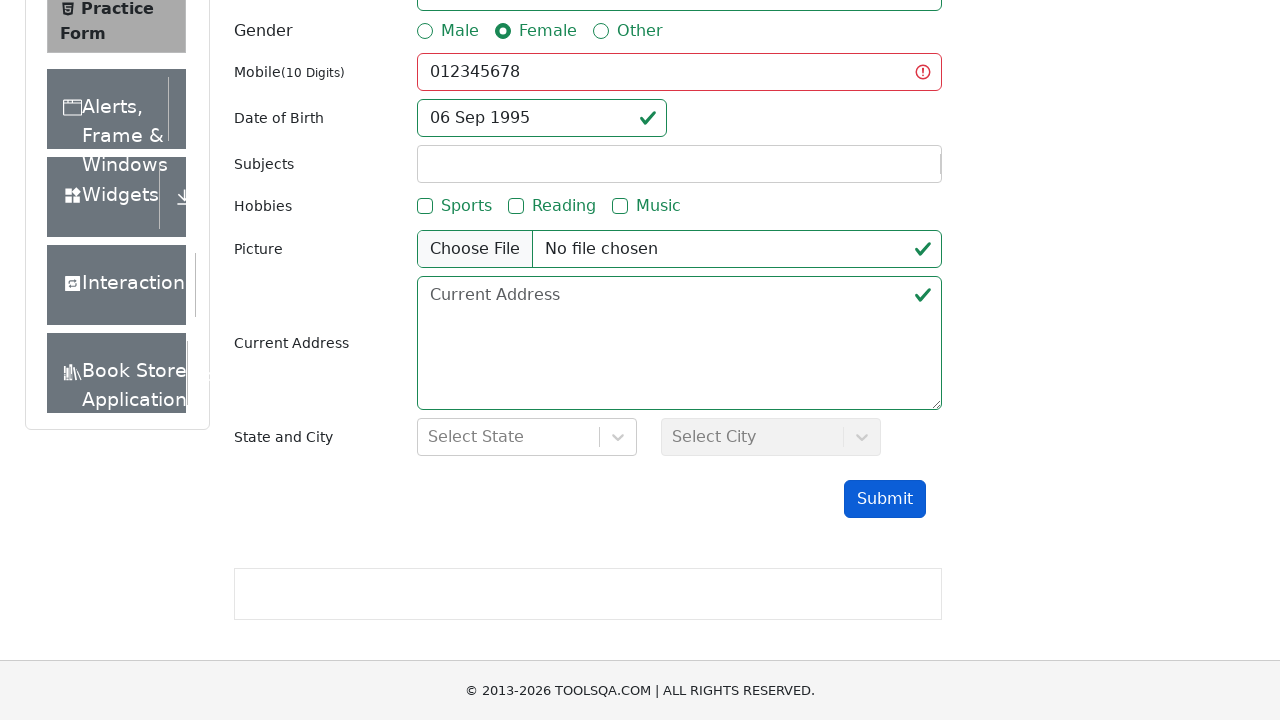

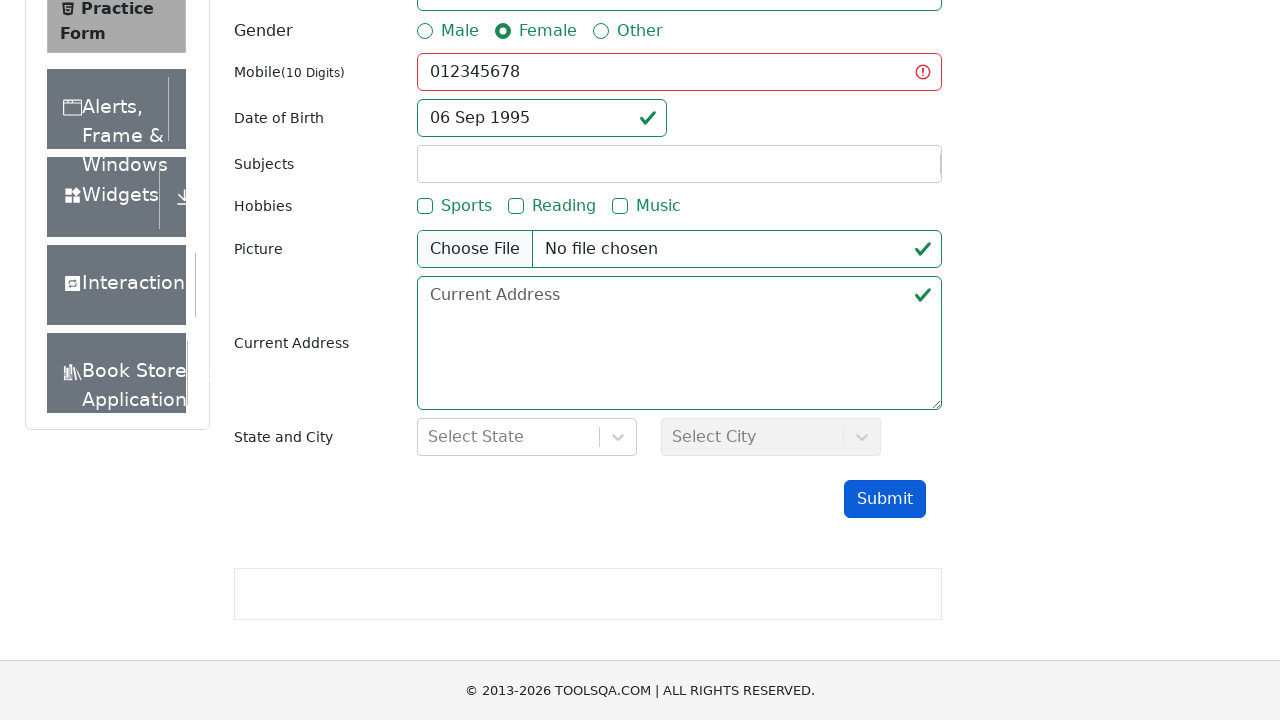